Tests that clicking Clear completed removes all completed items from the list

Starting URL: https://demo.playwright.dev/todomvc

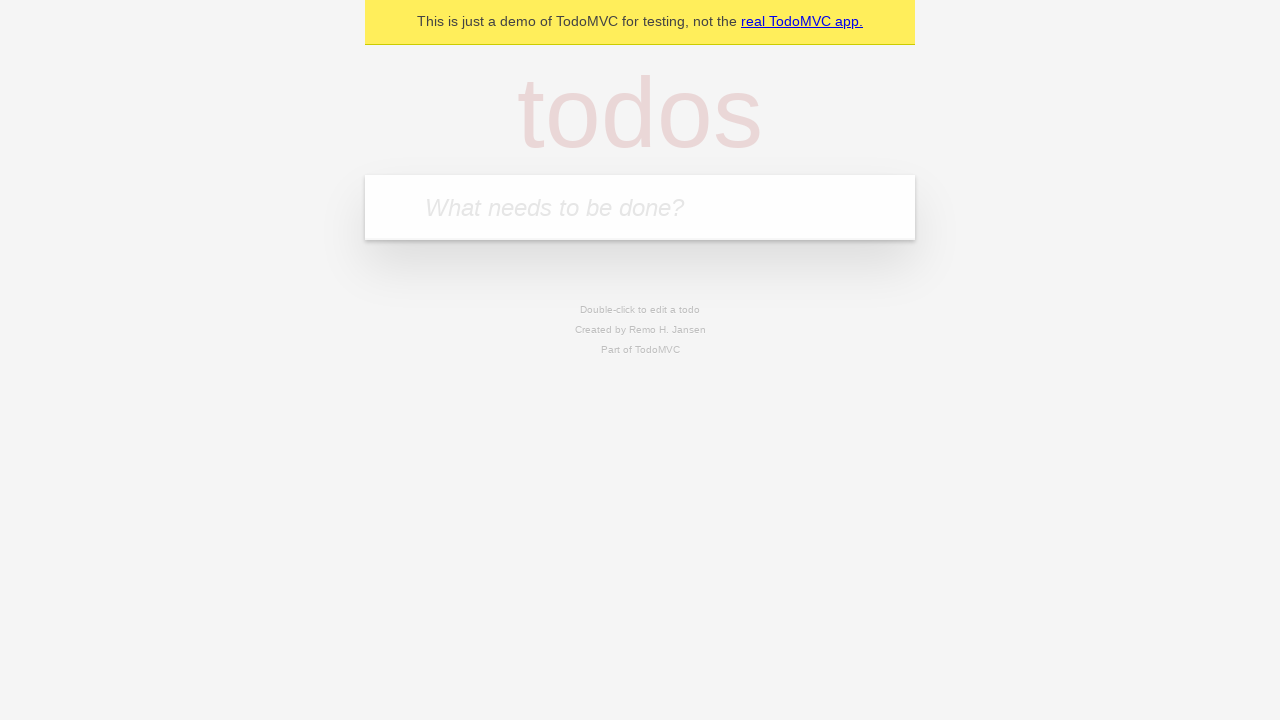

Filled todo input with 'buy some cheese' on internal:attr=[placeholder="What needs to be done?"i]
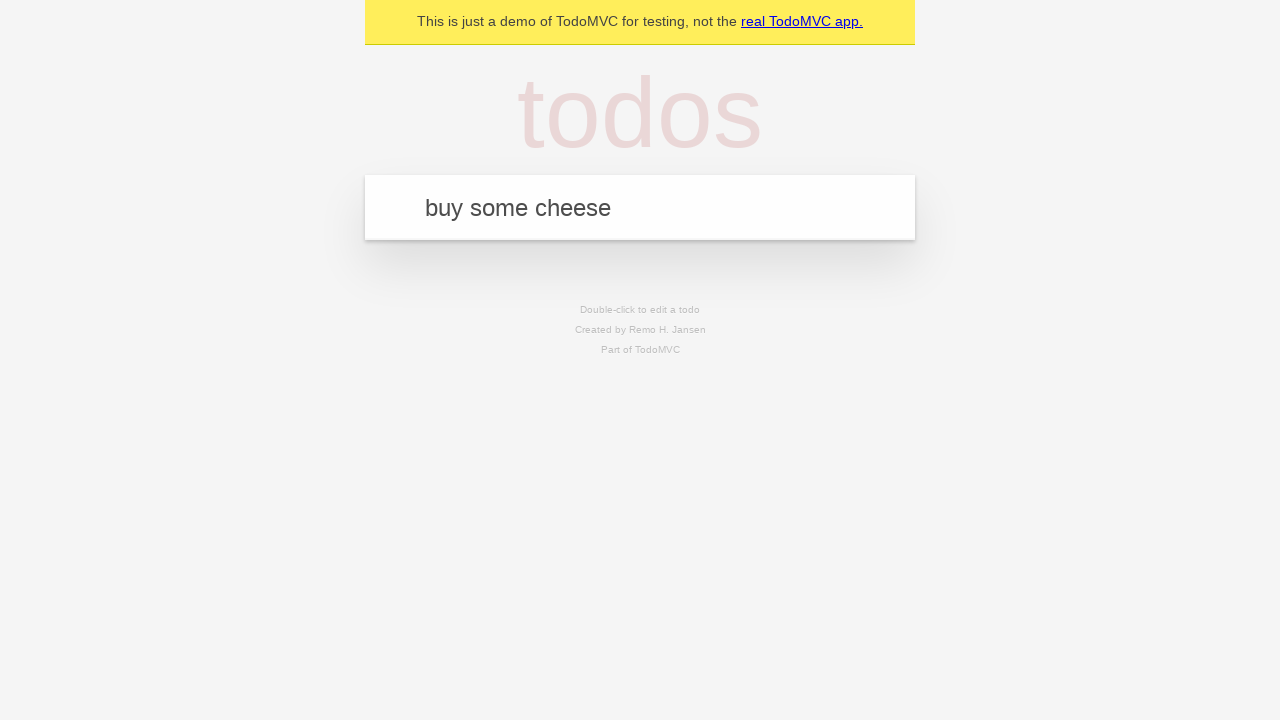

Pressed Enter to create first todo on internal:attr=[placeholder="What needs to be done?"i]
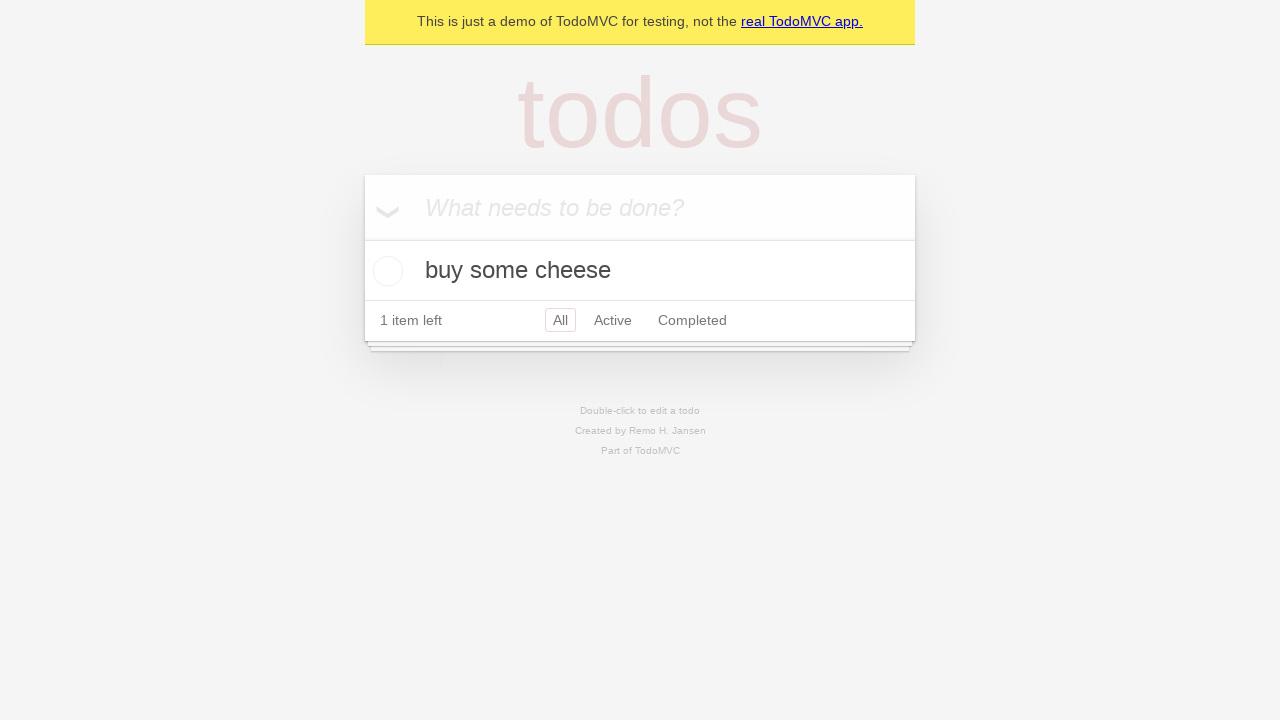

Filled todo input with 'feed the cat' on internal:attr=[placeholder="What needs to be done?"i]
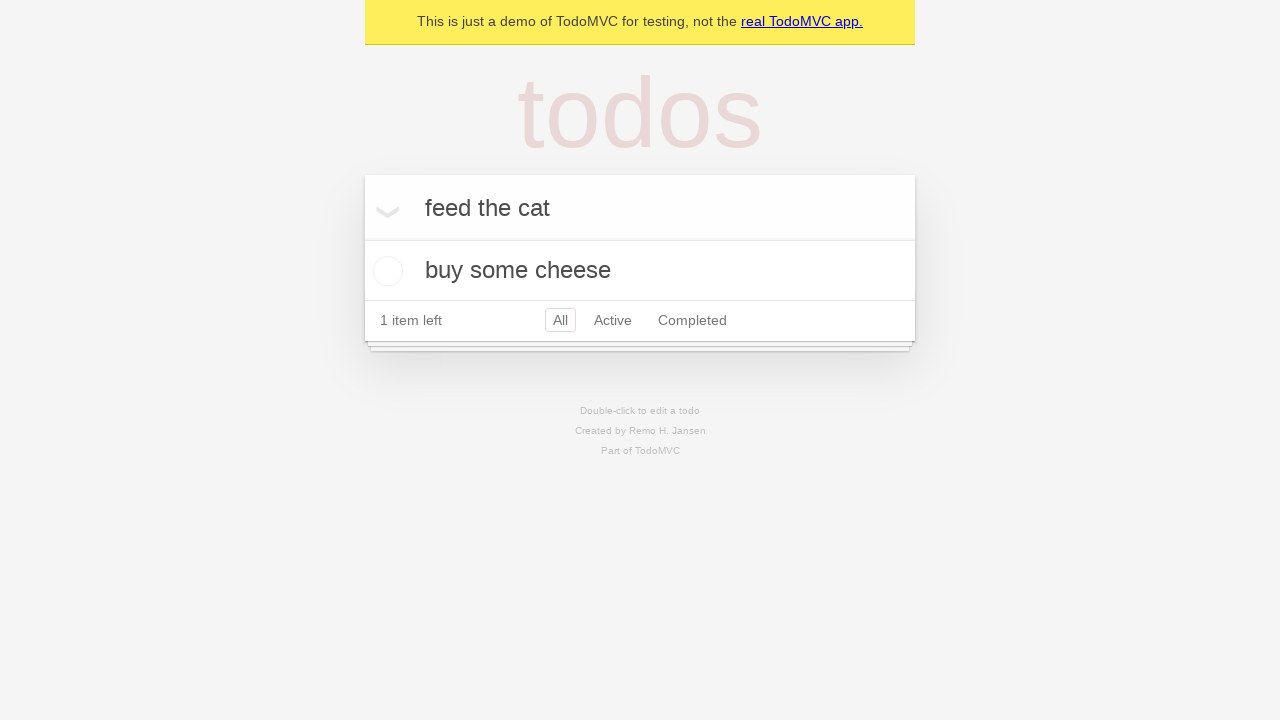

Pressed Enter to create second todo on internal:attr=[placeholder="What needs to be done?"i]
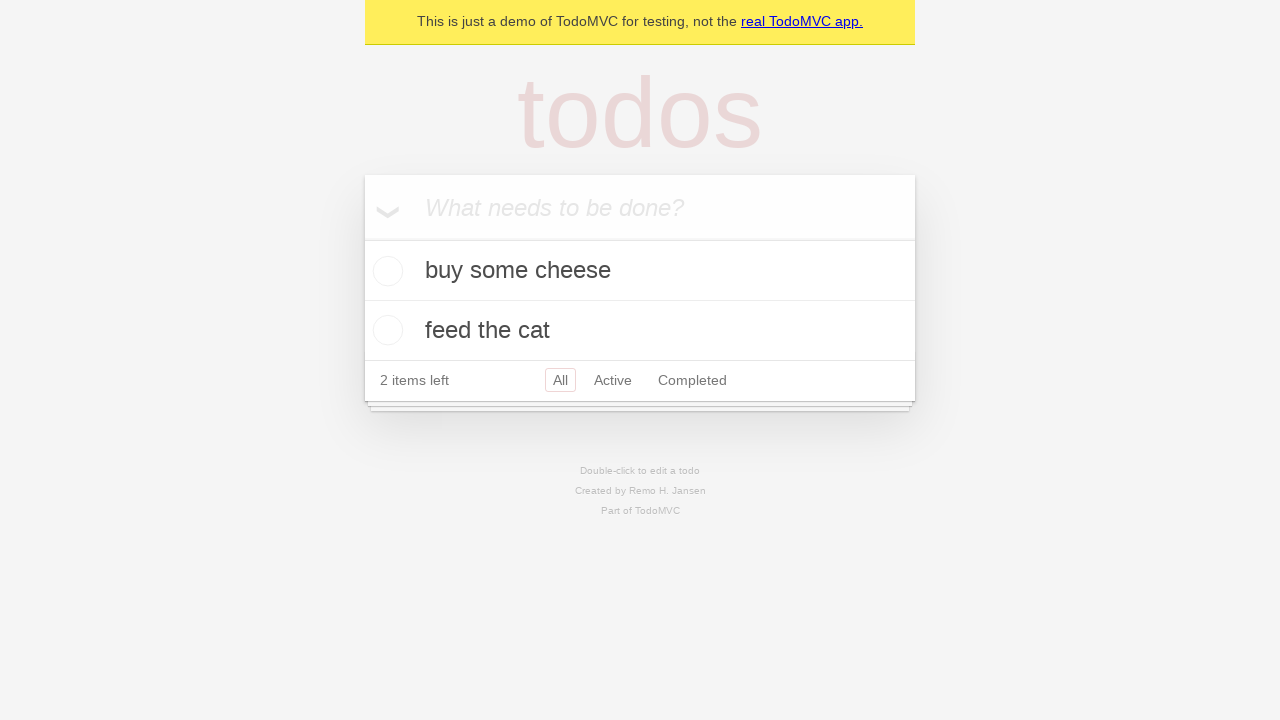

Filled todo input with 'book a doctors appointment' on internal:attr=[placeholder="What needs to be done?"i]
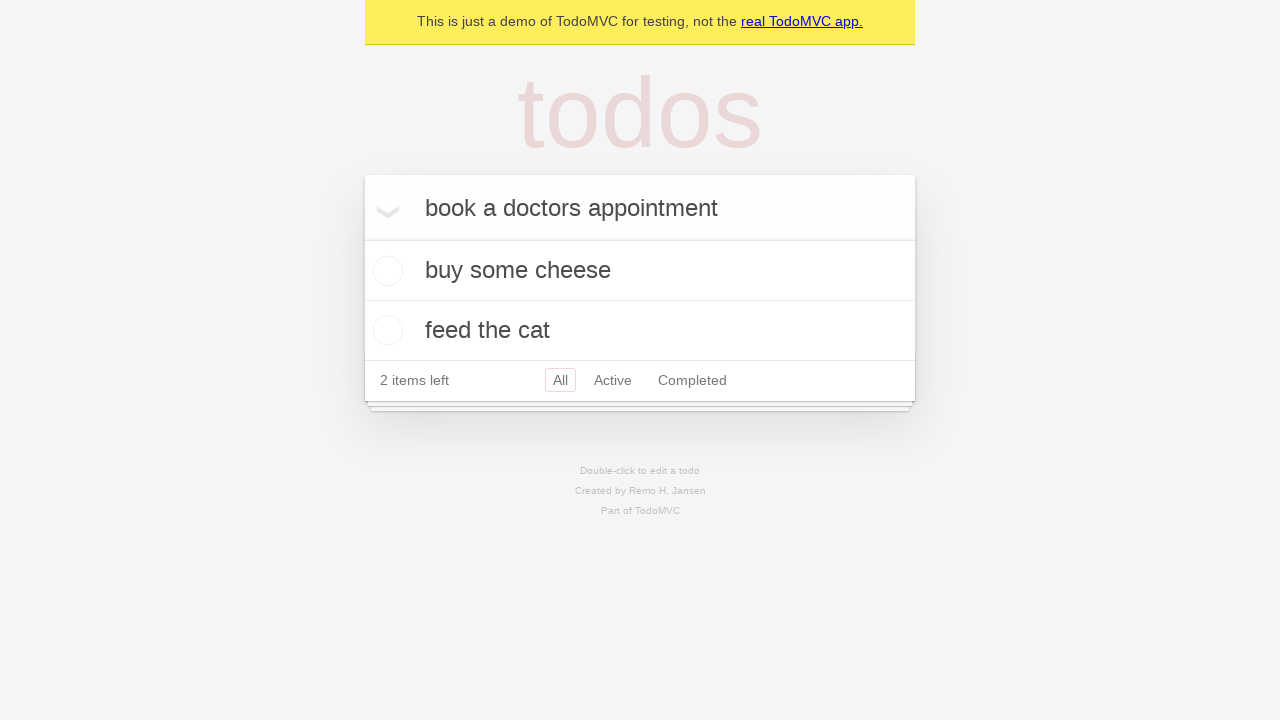

Pressed Enter to create third todo on internal:attr=[placeholder="What needs to be done?"i]
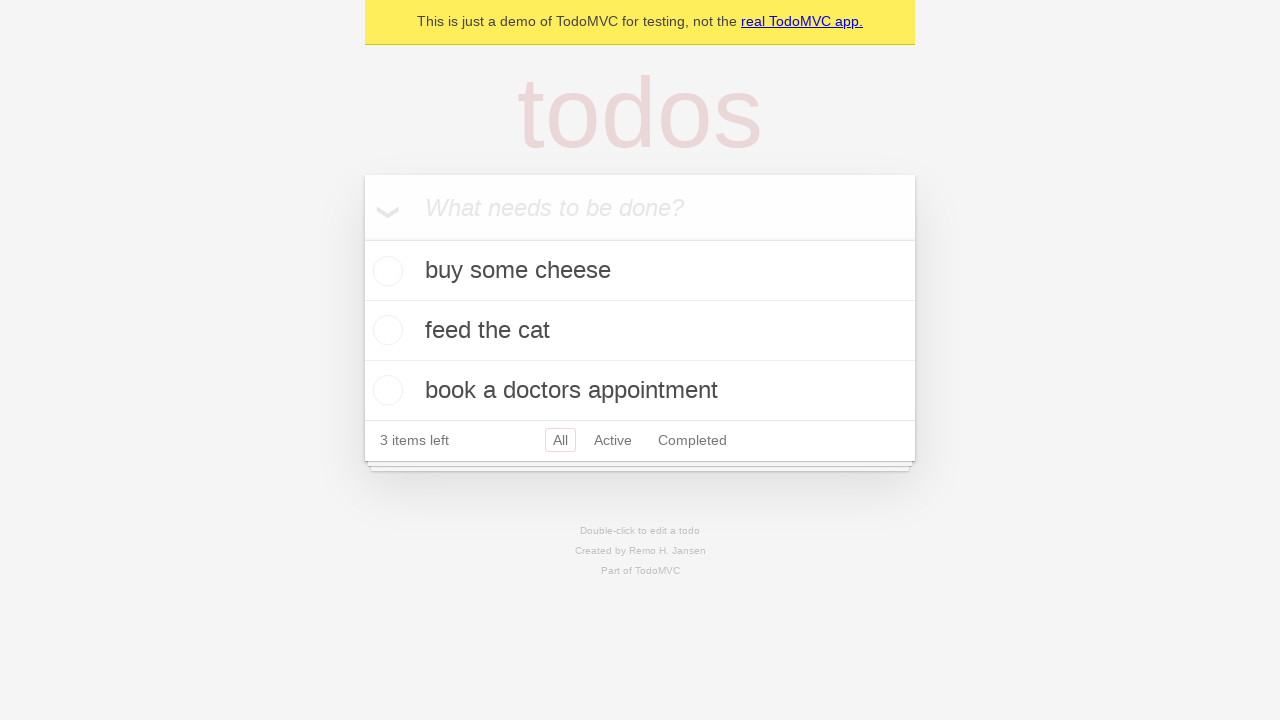

Checked the second todo item to mark it as completed at (385, 330) on internal:testid=[data-testid="todo-item"s] >> nth=1 >> internal:role=checkbox
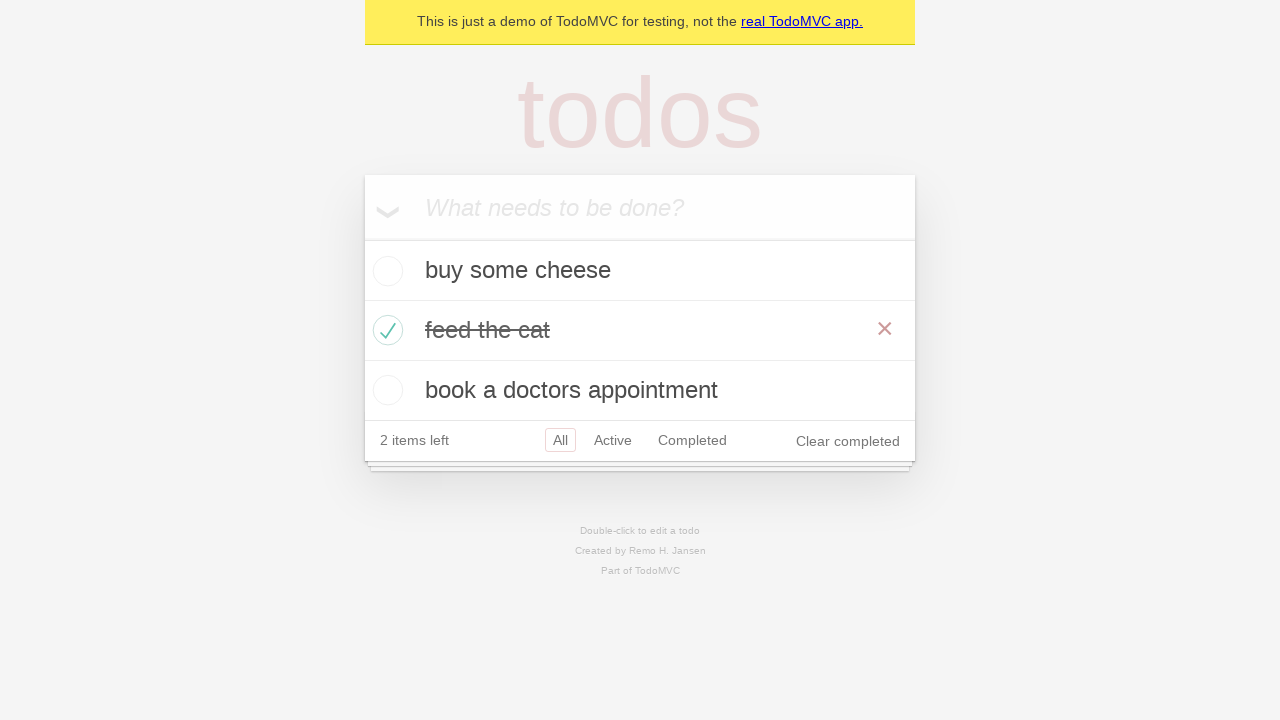

Clicked 'Clear completed' button to remove completed items at (848, 441) on internal:role=button[name="Clear completed"i]
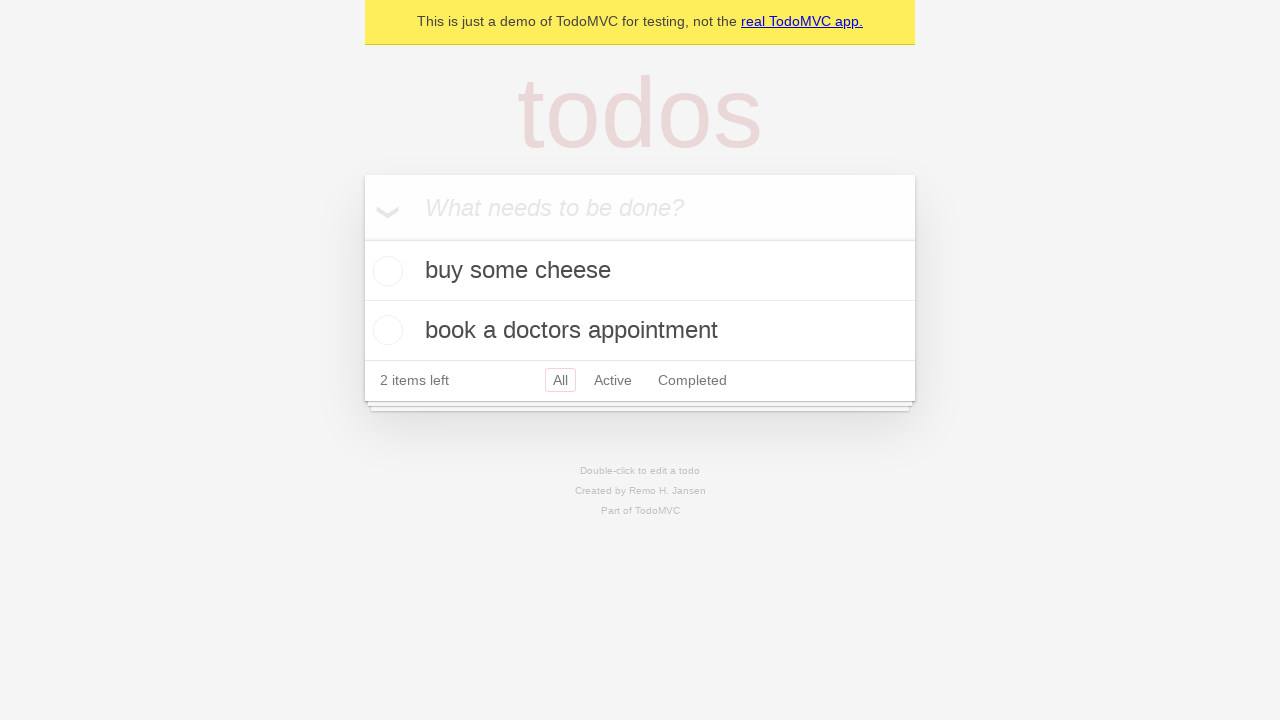

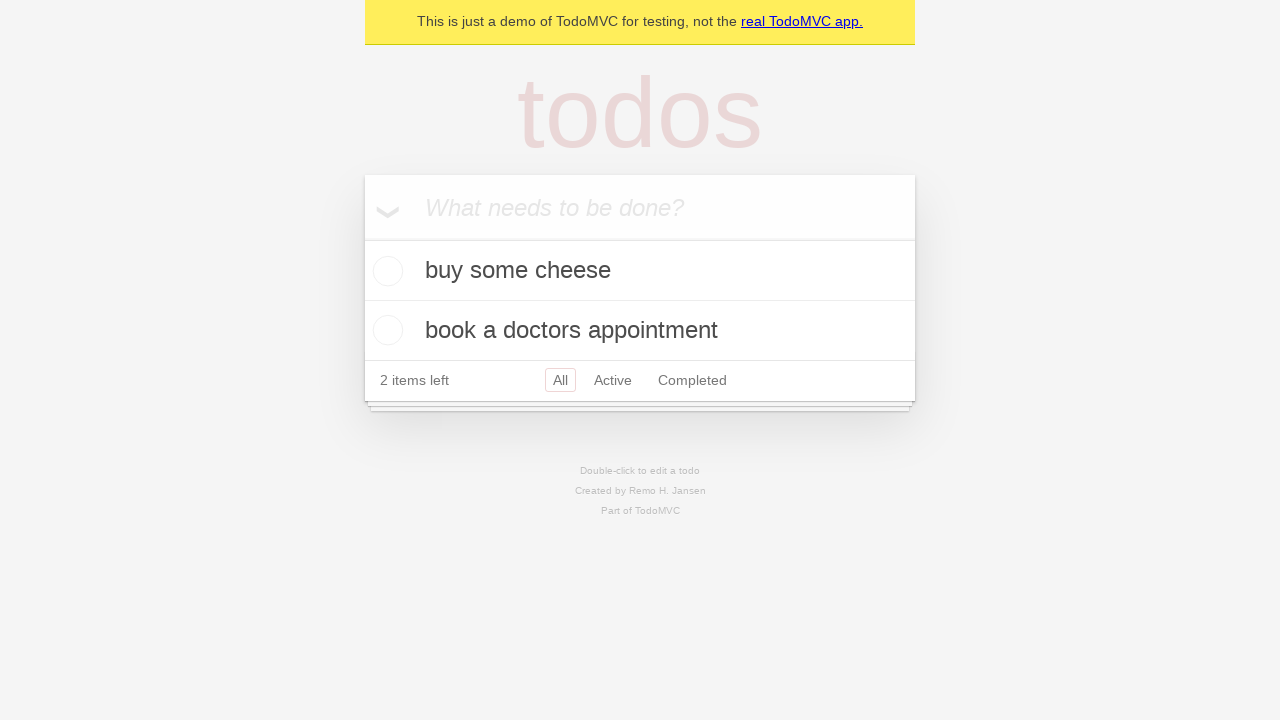